Tests frame handling by switching between single frames and nested frames, filling form fields in different frame contexts

Starting URL: https://www.hyrtutorials.com/p/frames-practice.html

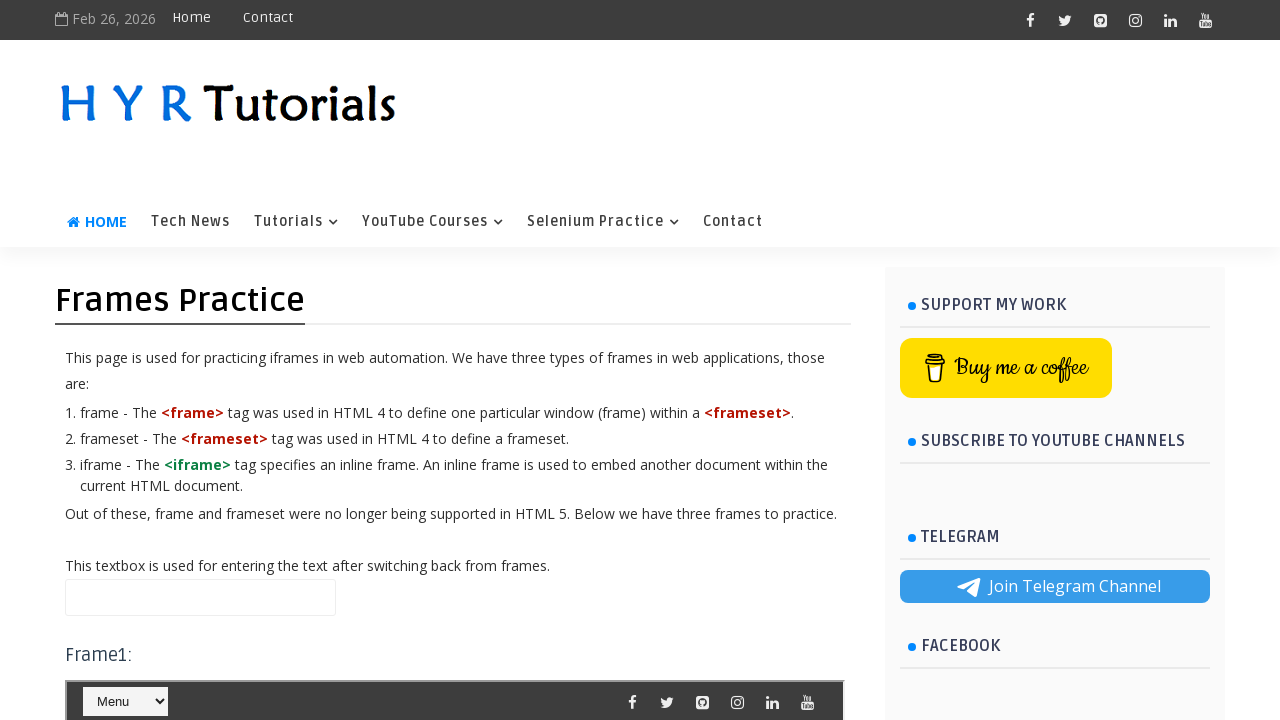

Located first frame with ID 'frm1'
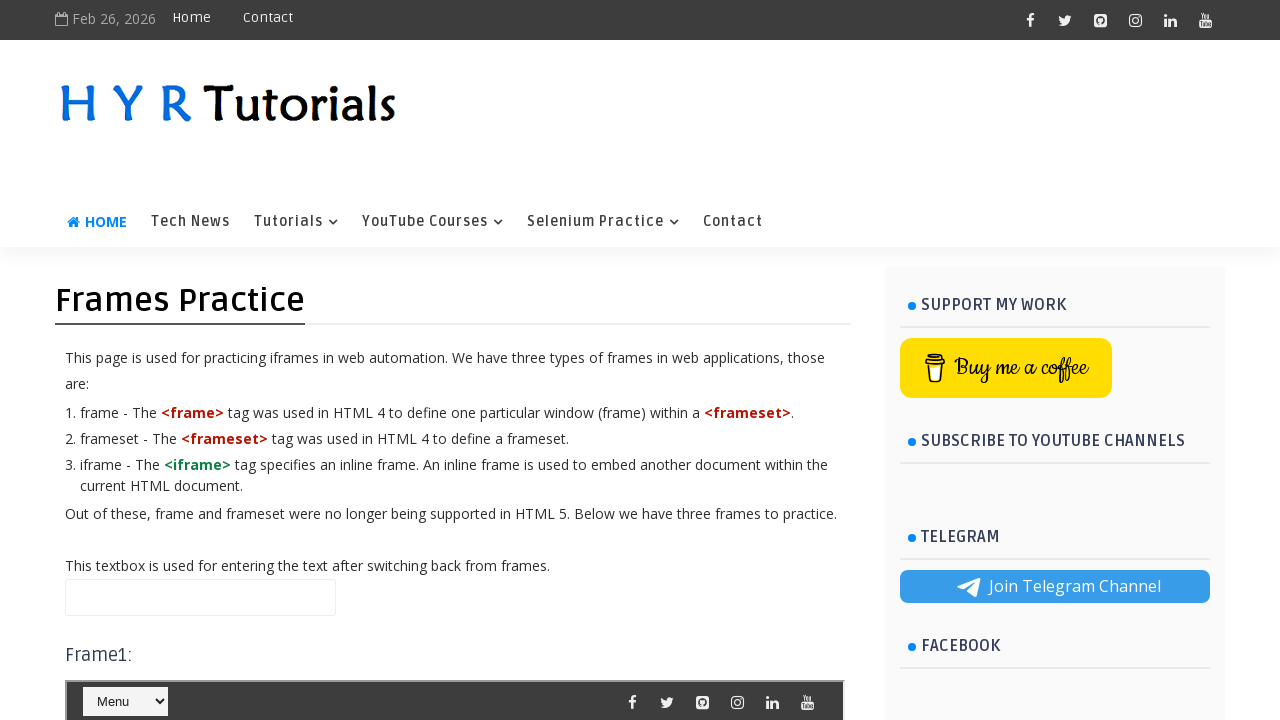

Selected 'Home' option from dropdown in frame1 on #frm1 >> internal:control=enter-frame >> #selectnav2
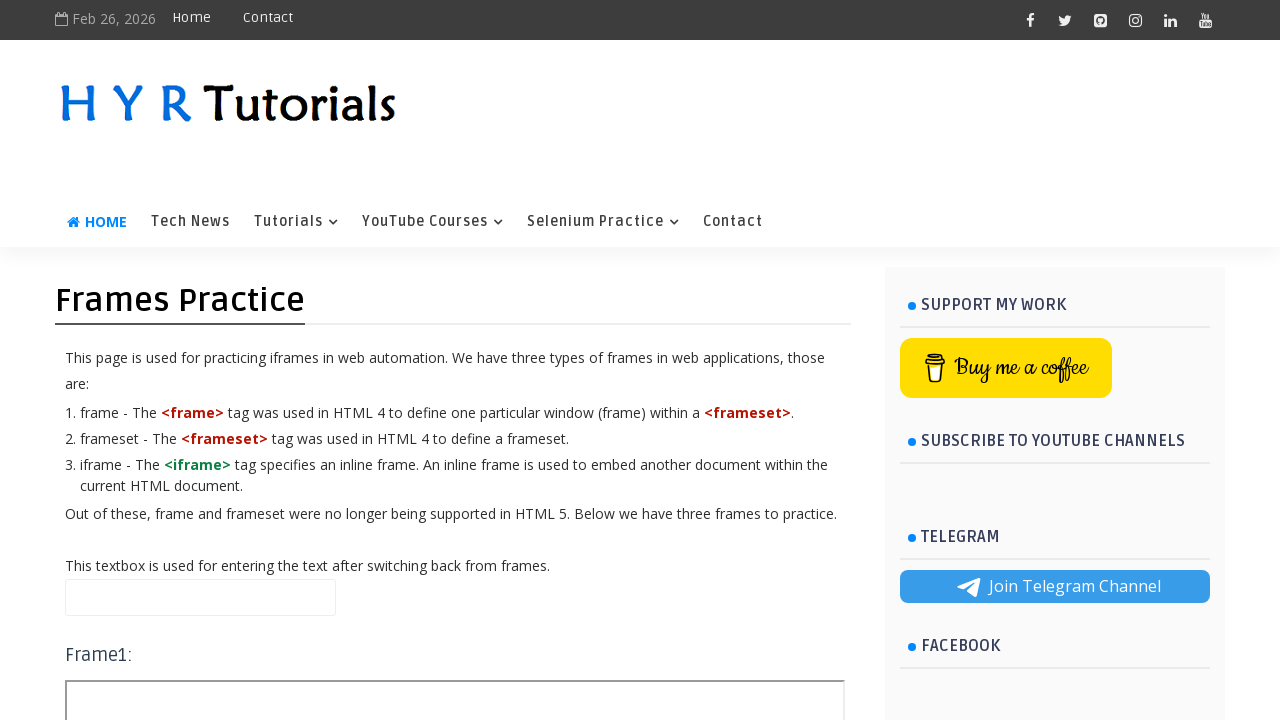

Filled name field on main page with 'Hello world' on #name
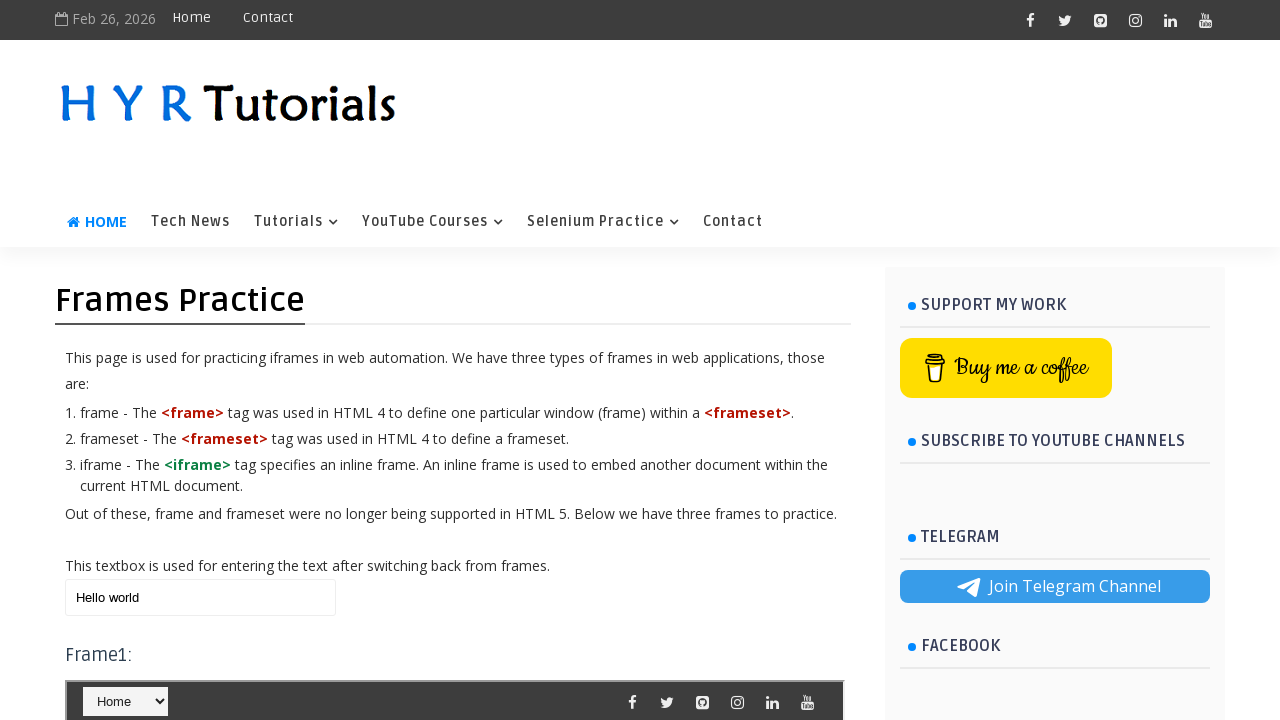

Scrolled down 2050 pixels to nested frames section
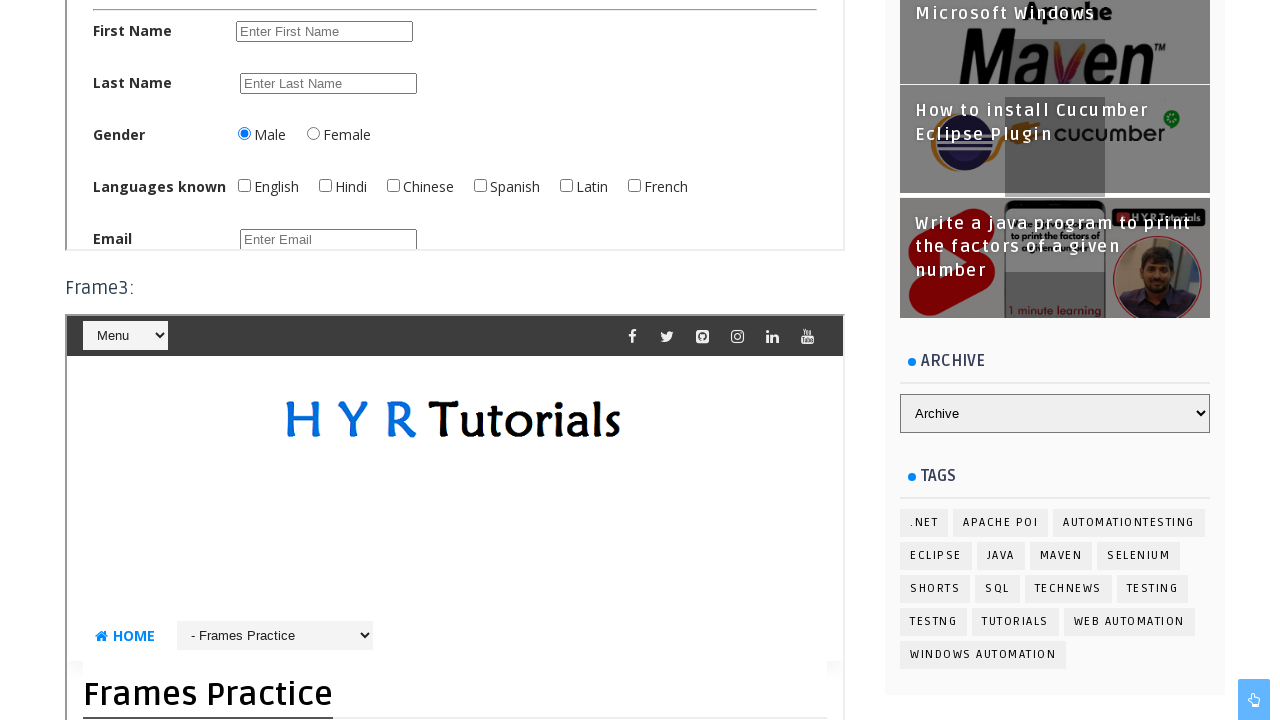

Located parent frame with ID 'frm3'
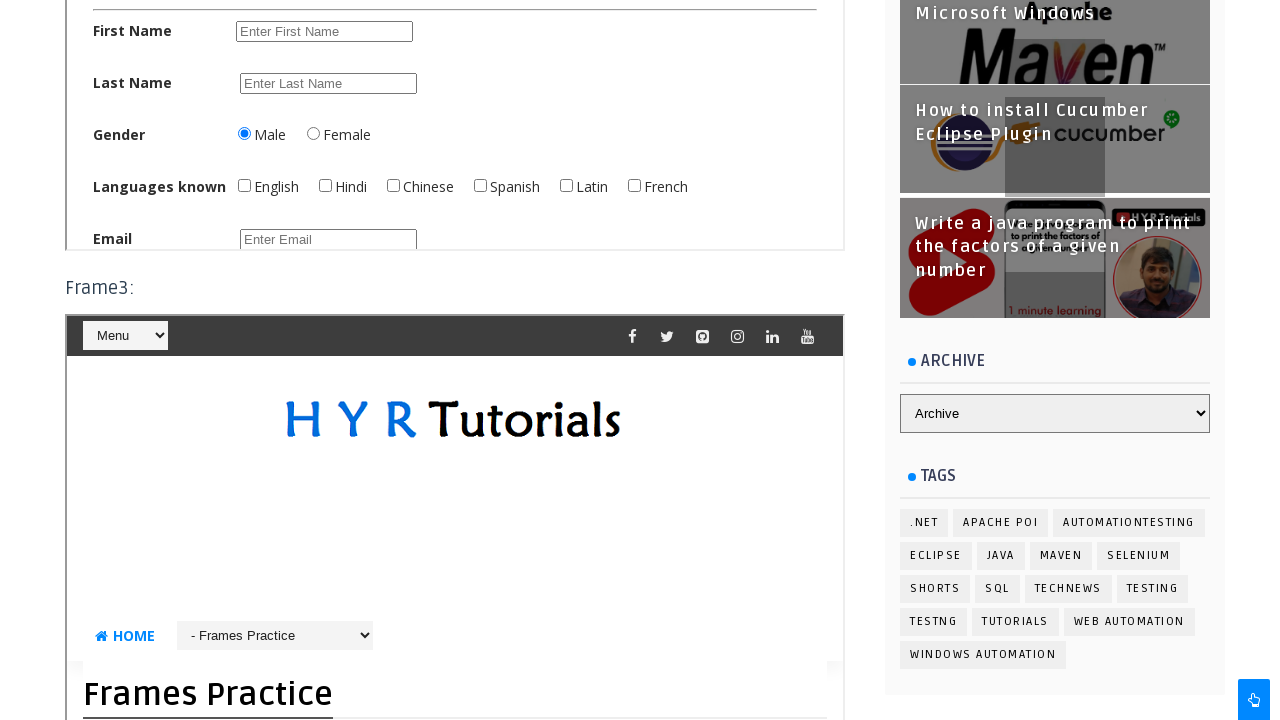

Located nested frame with ID 'frm2' inside frame3
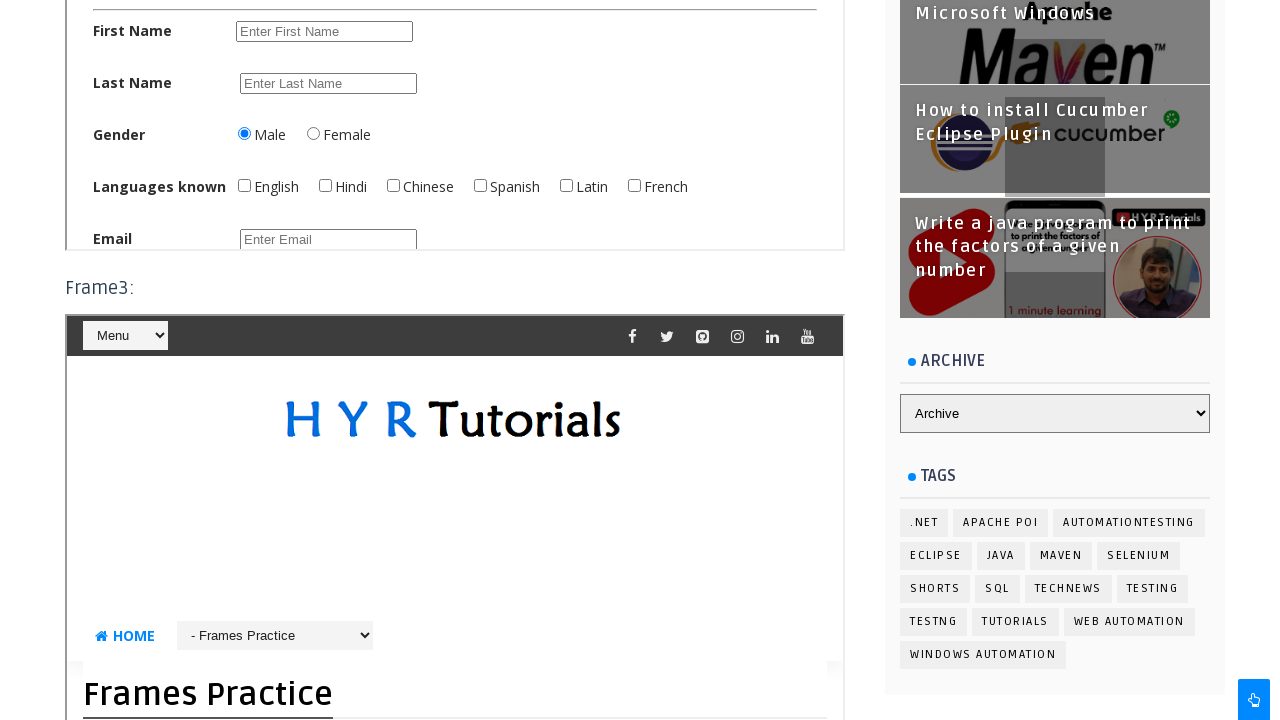

Filled firstname field in nested frame2 with 'firstname' on #frm3 >> internal:control=enter-frame >> #frm2 >> internal:control=enter-frame >
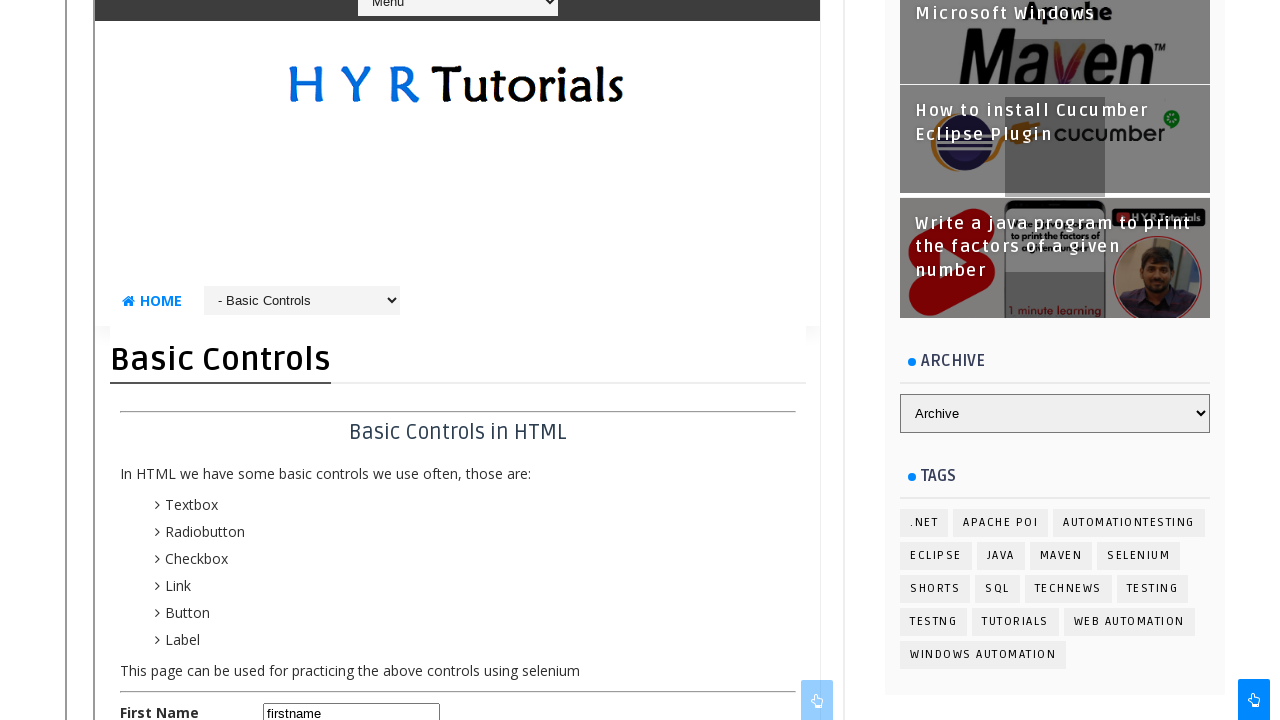

Filled name field in parent frame3 with 'helloWorld' on #frm3 >> internal:control=enter-frame >> #name
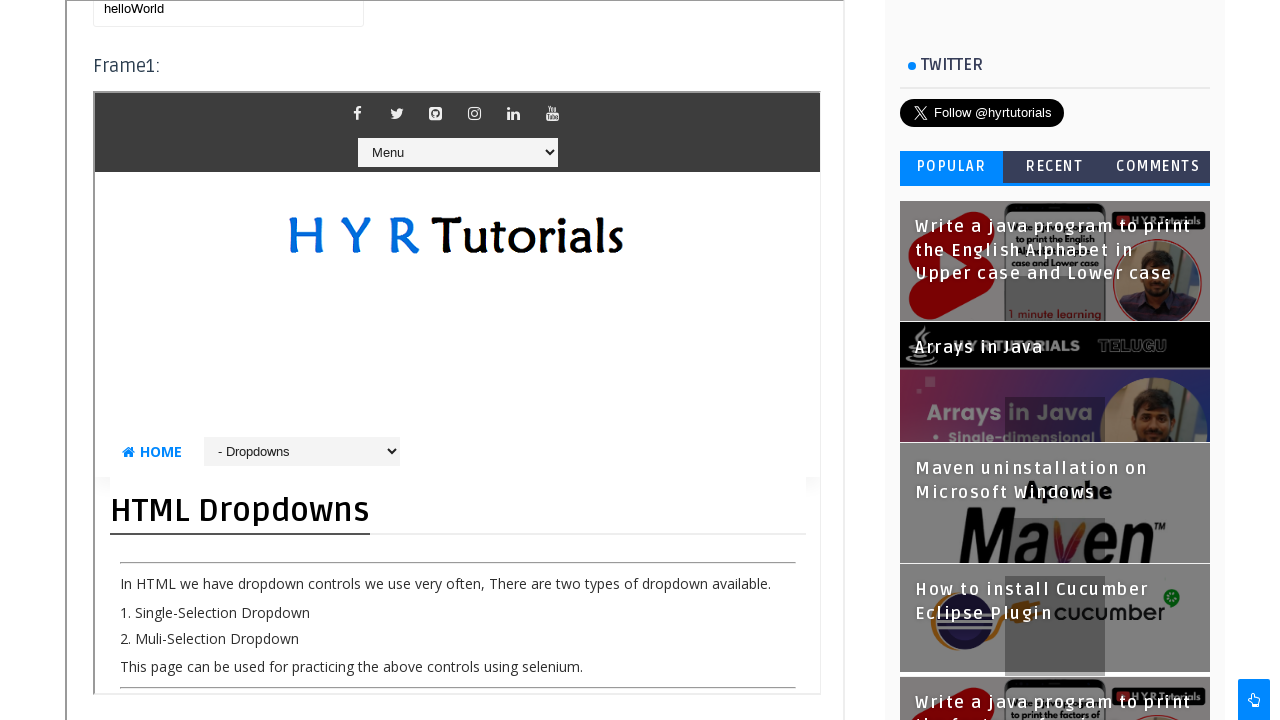

Filled first name field on main page with 'helloWorld' on #name >> nth=0
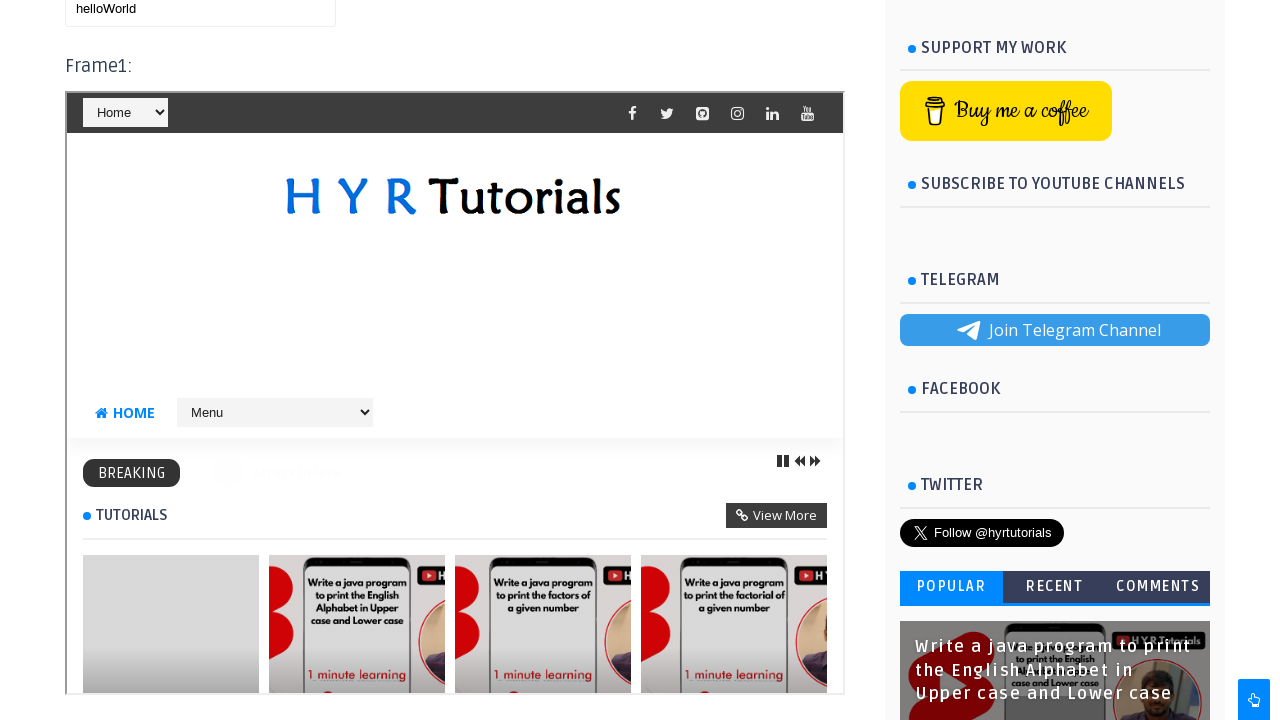

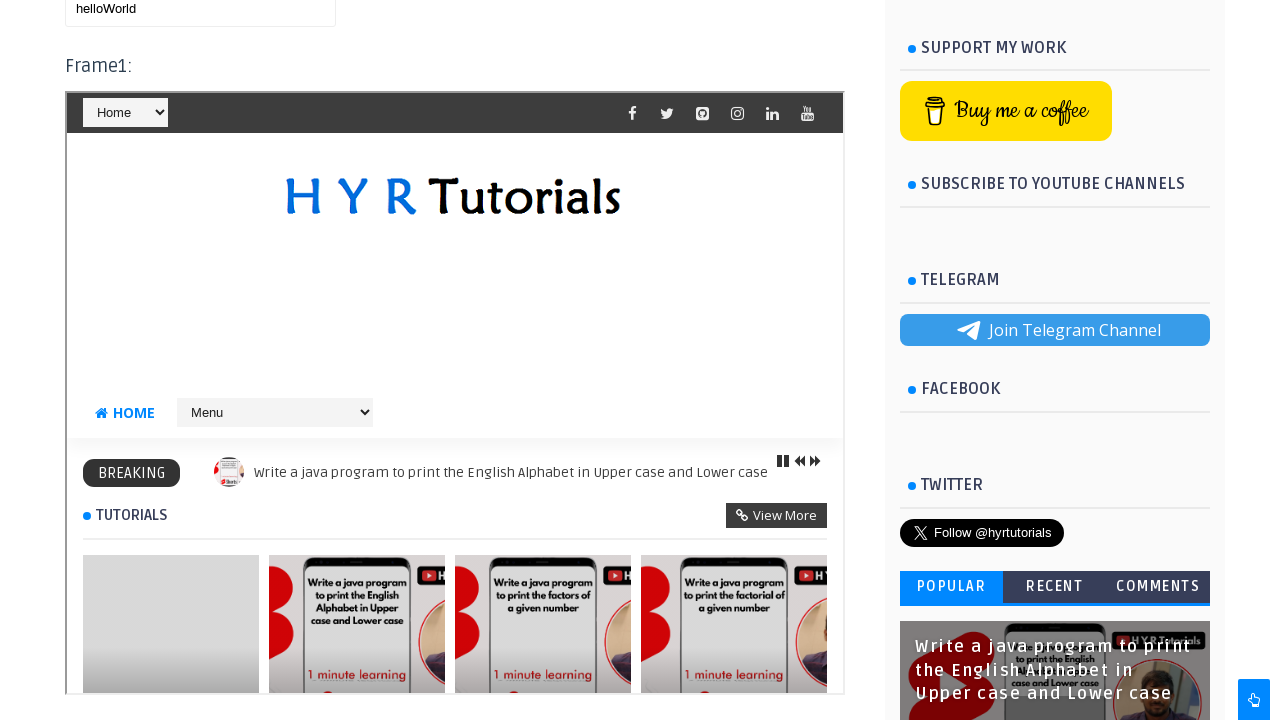